Tests JavaScript prompt dialog handling by entering text and accepting, then dismissing the prompt

Starting URL: https://the-internet.herokuapp.com/javascript_alerts

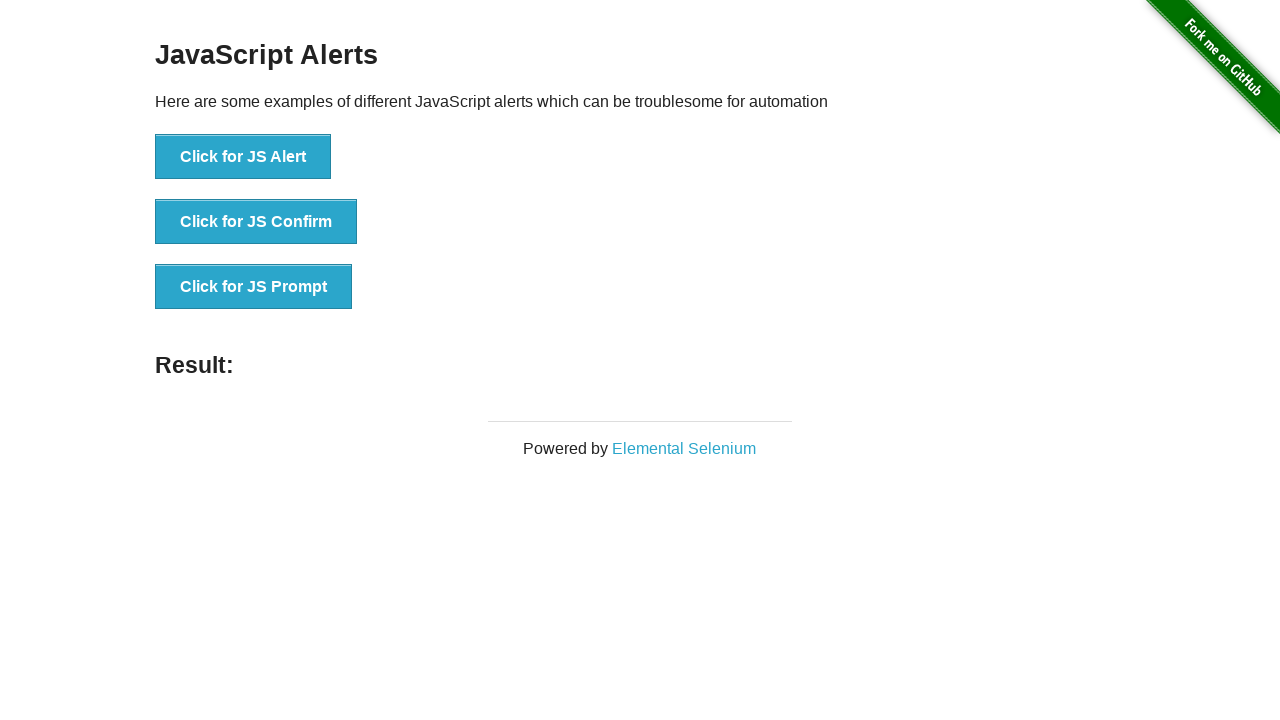

Set up dialog handler to accept prompt with text '123'
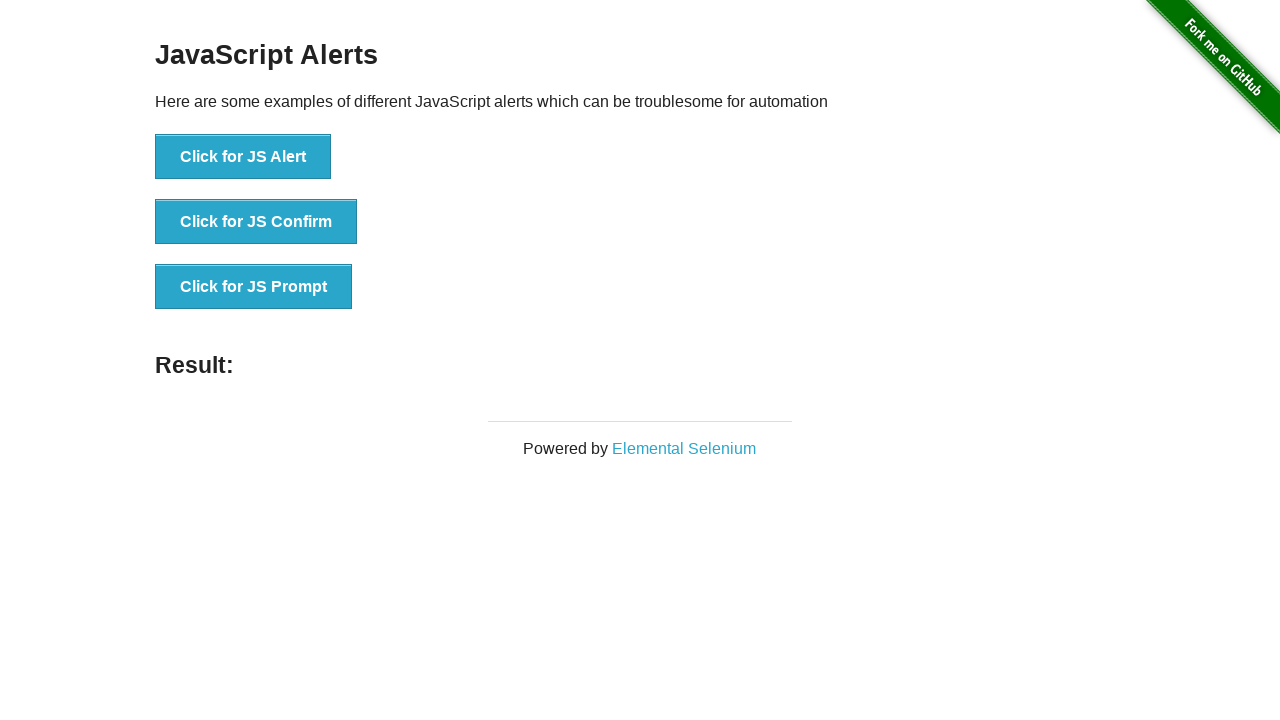

Clicked 'Click for JS Prompt' button to trigger prompt dialog at (254, 287) on text=Click for JS Prompt
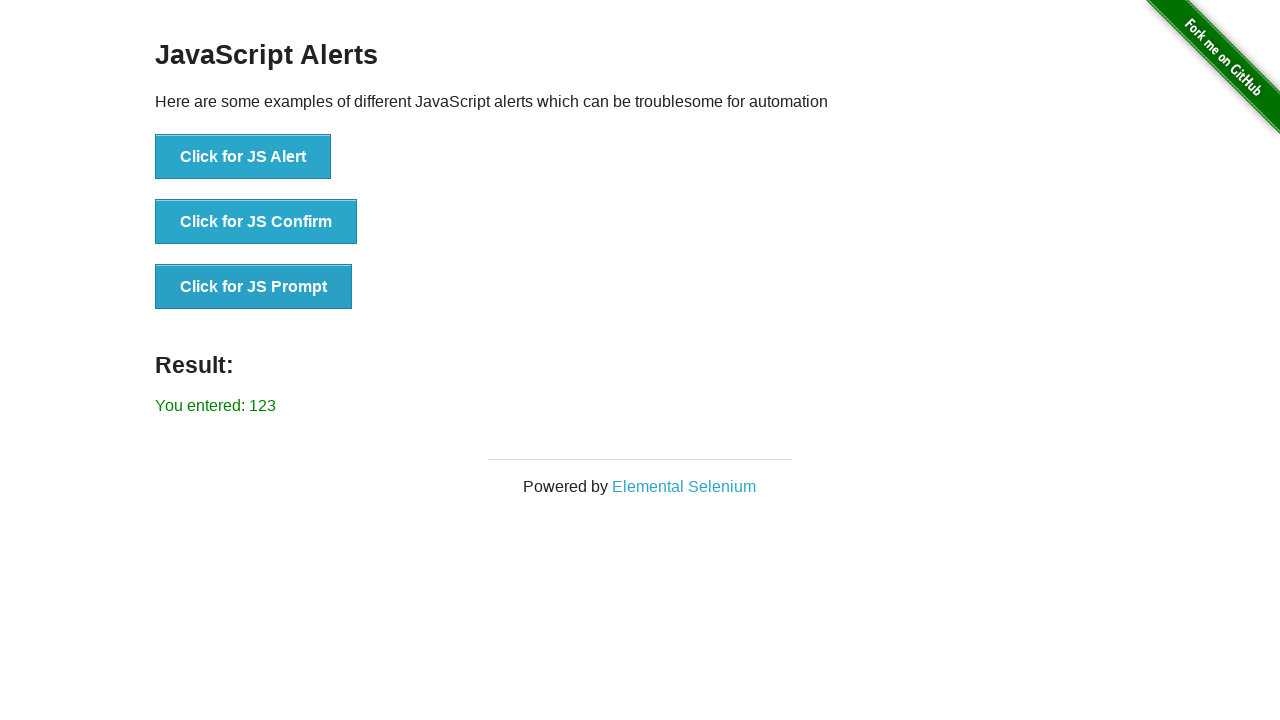

Verified result shows entered text 'You entered: 123'
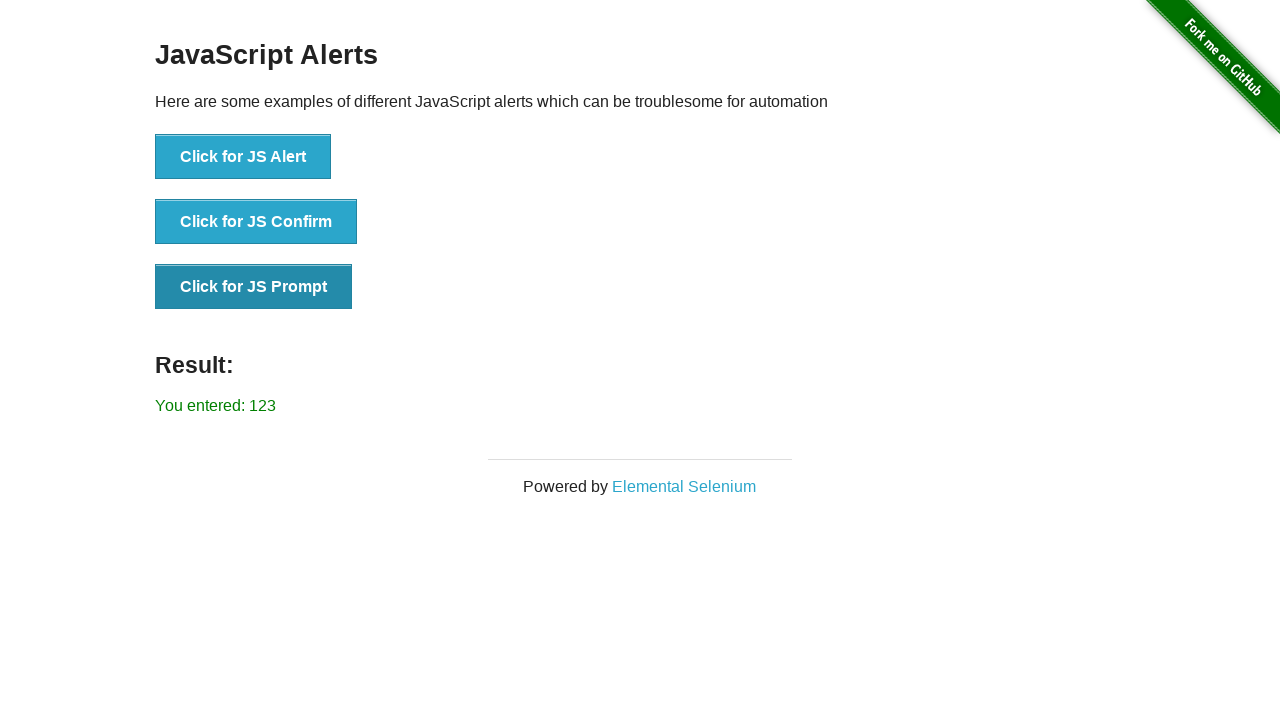

Clicked 'Click for JS Prompt' button again to trigger another prompt dialog at (254, 287) on text=Click for JS Prompt
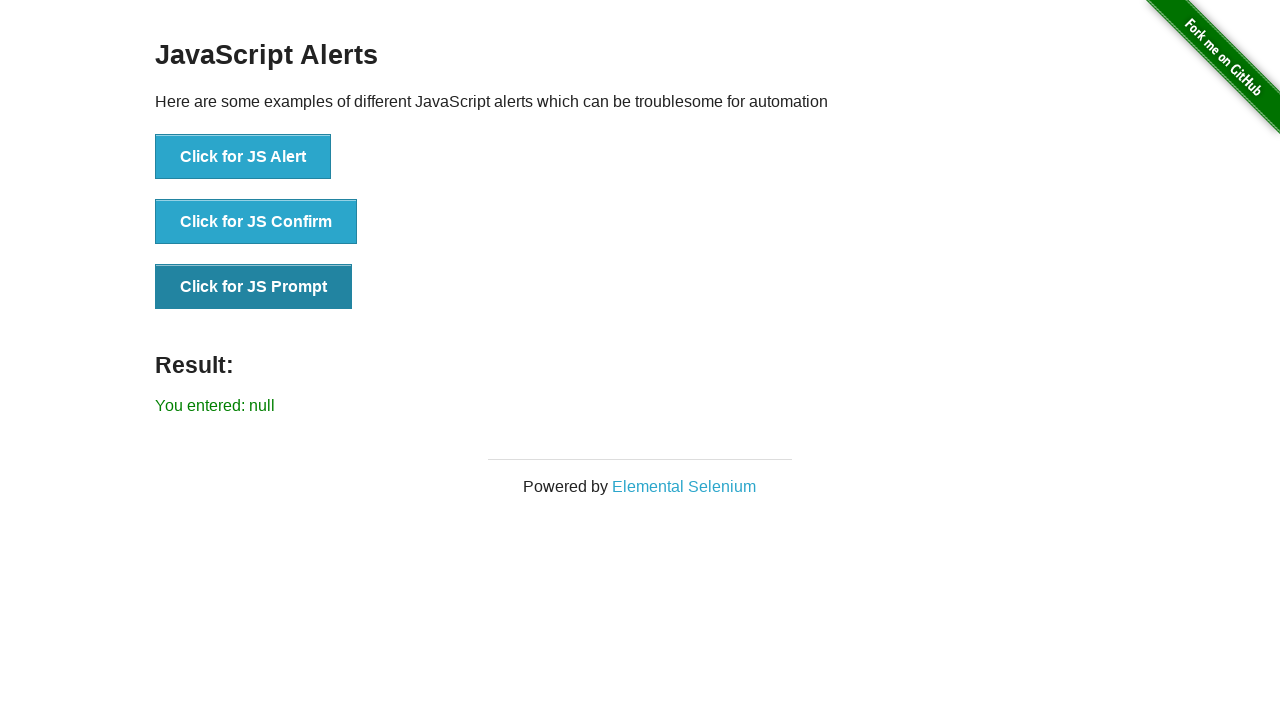

Verified result shows dismissed prompt 'You entered: null'
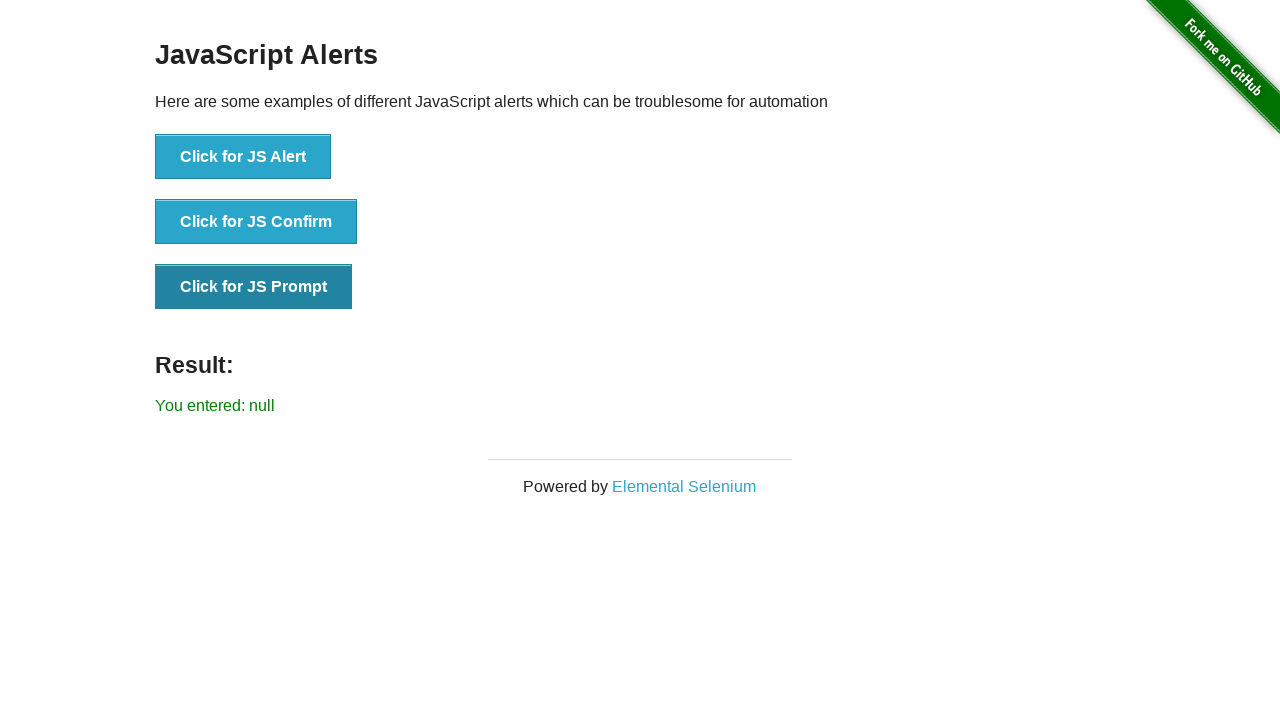

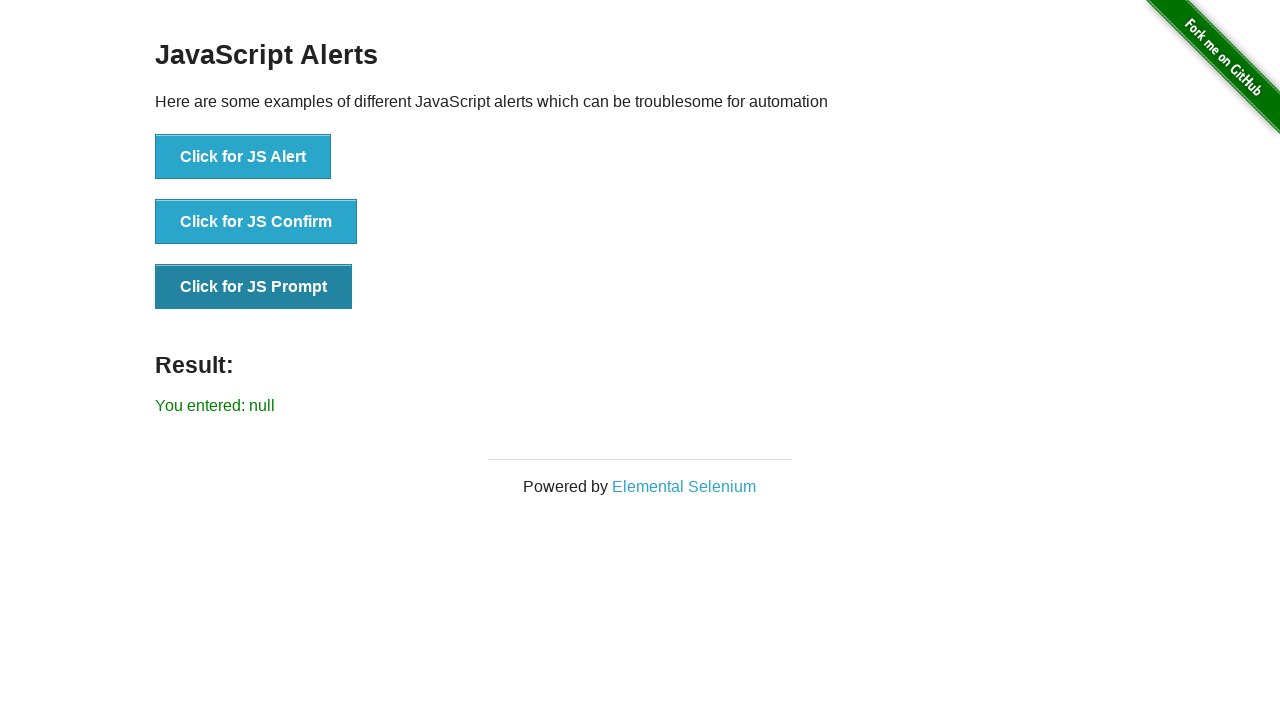